Tests a form submission that involves retrieving an attribute value, calculating a mathematical result, and interacting with form elements including checkbox and radio button

Starting URL: https://suninjuly.github.io/get_attribute.html

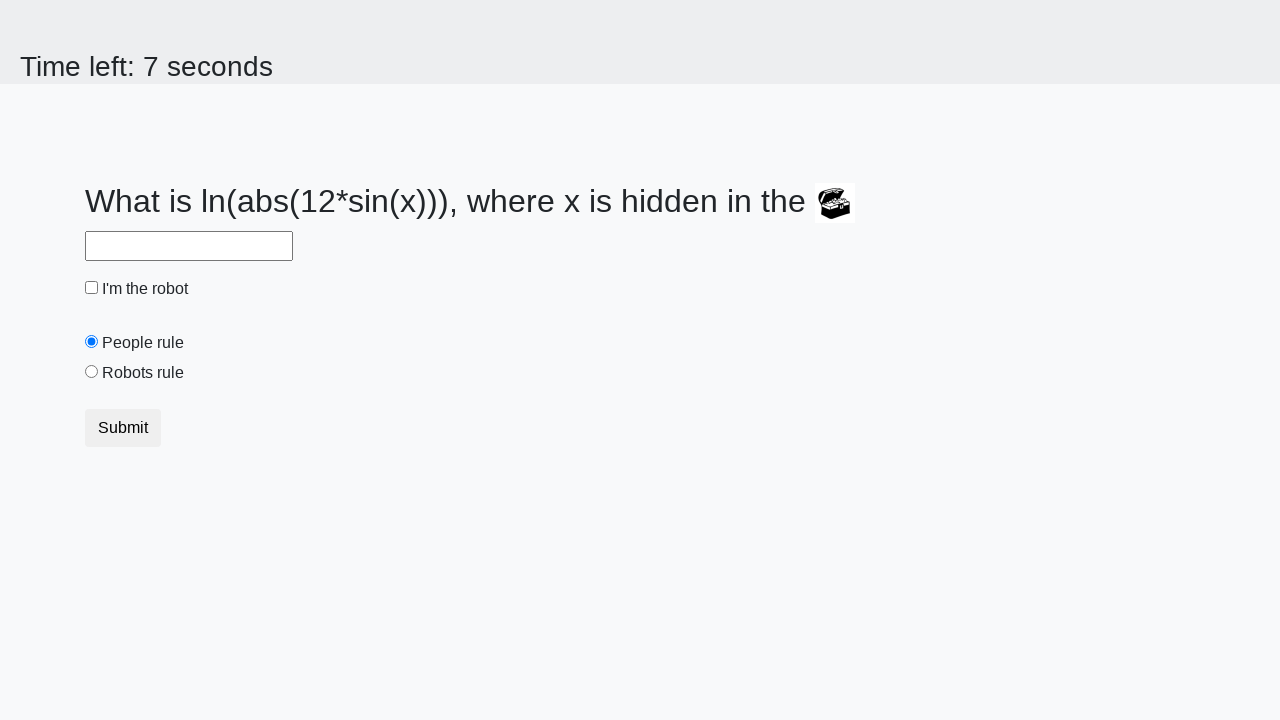

Retrieved 'valuex' attribute from treasure element
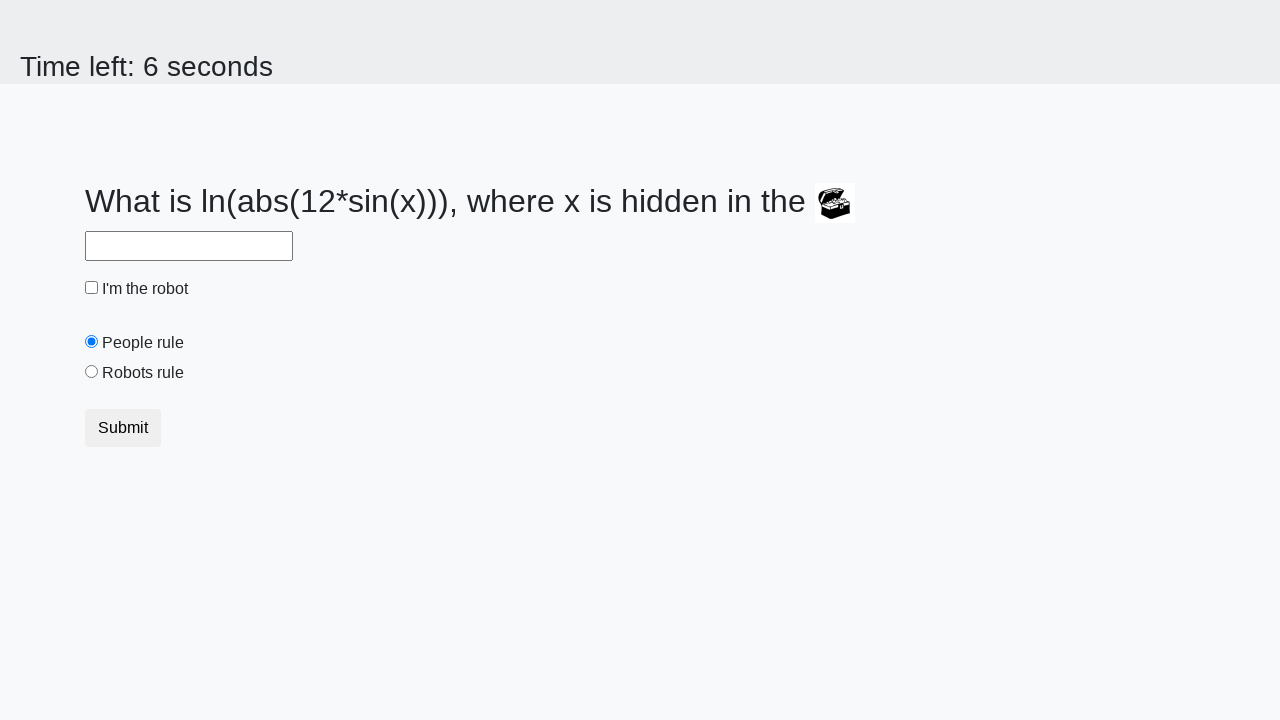

Filled answer field with calculated mathematical result on #answer
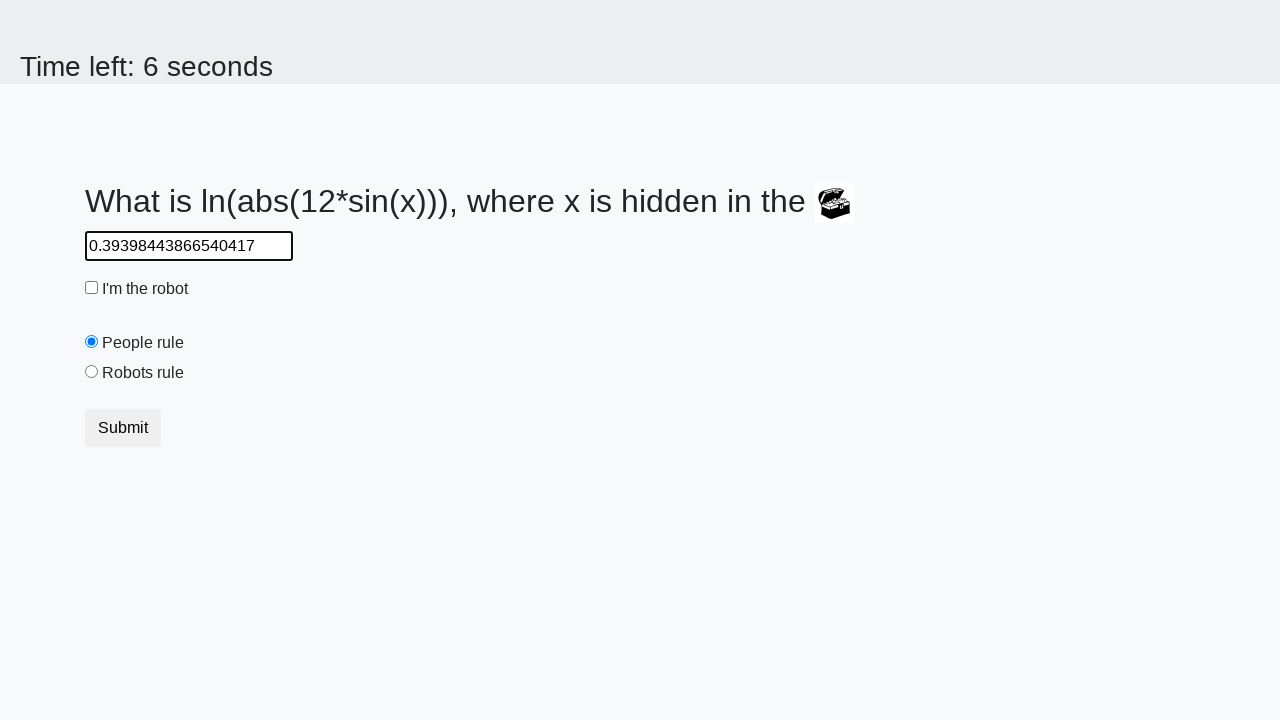

Clicked robot checkbox at (92, 288) on #robotCheckbox
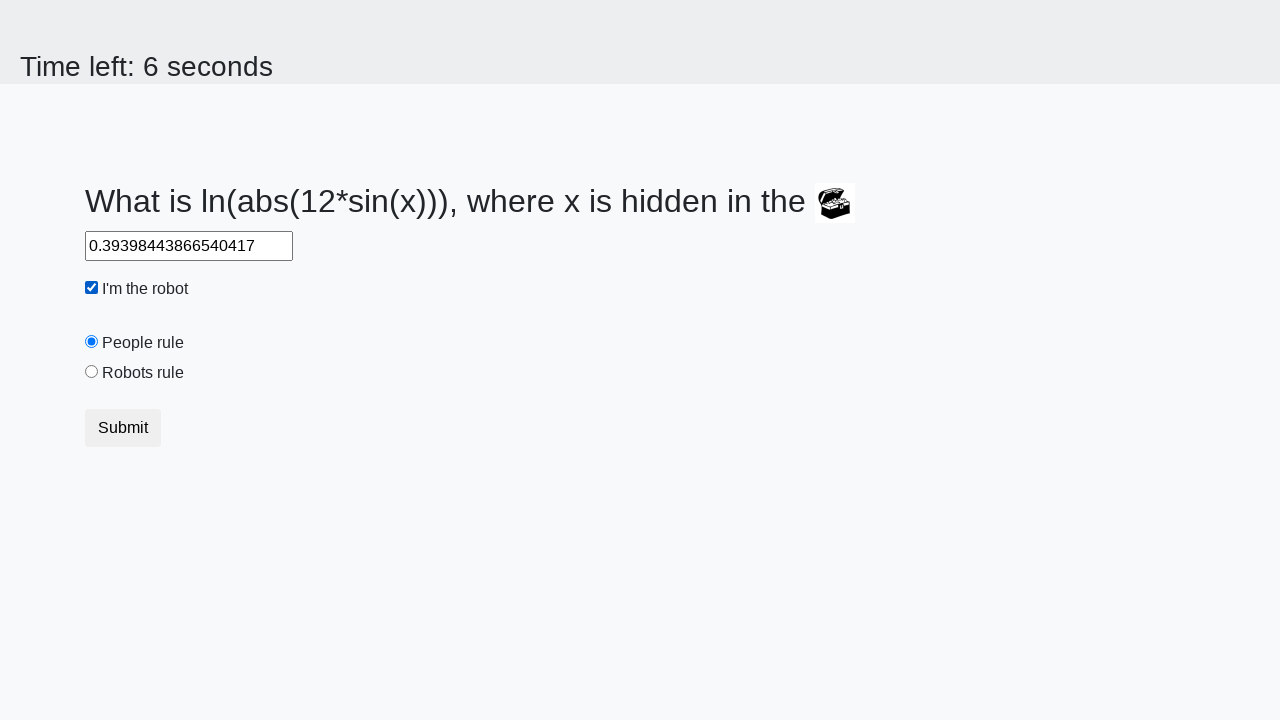

Clicked 'robots rule' radio button at (92, 372) on #robotsRule
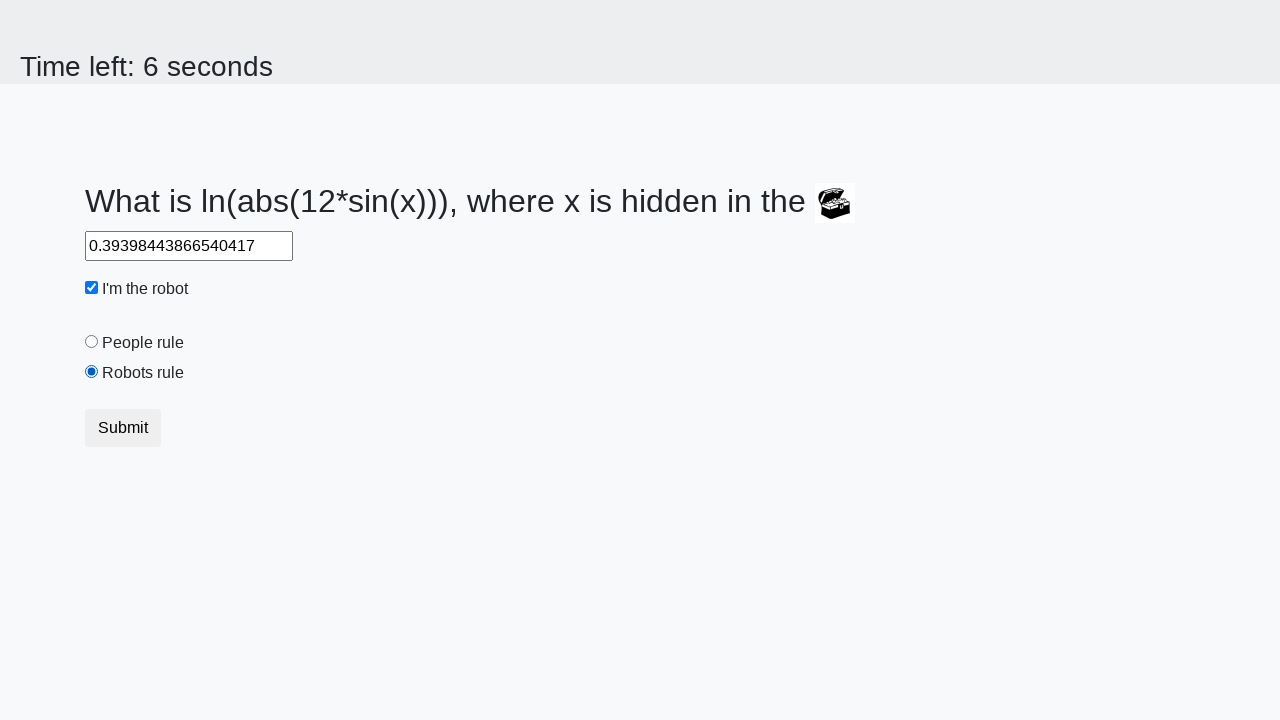

Clicked submit button to submit form at (123, 428) on .btn
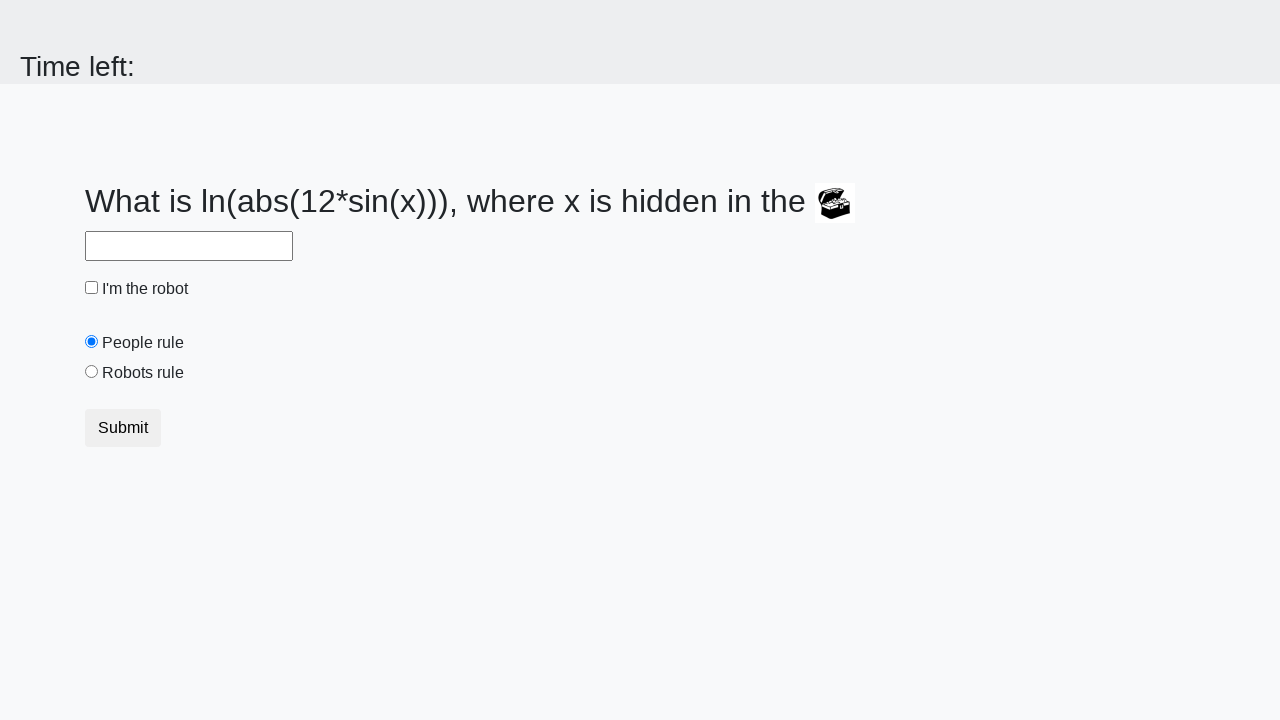

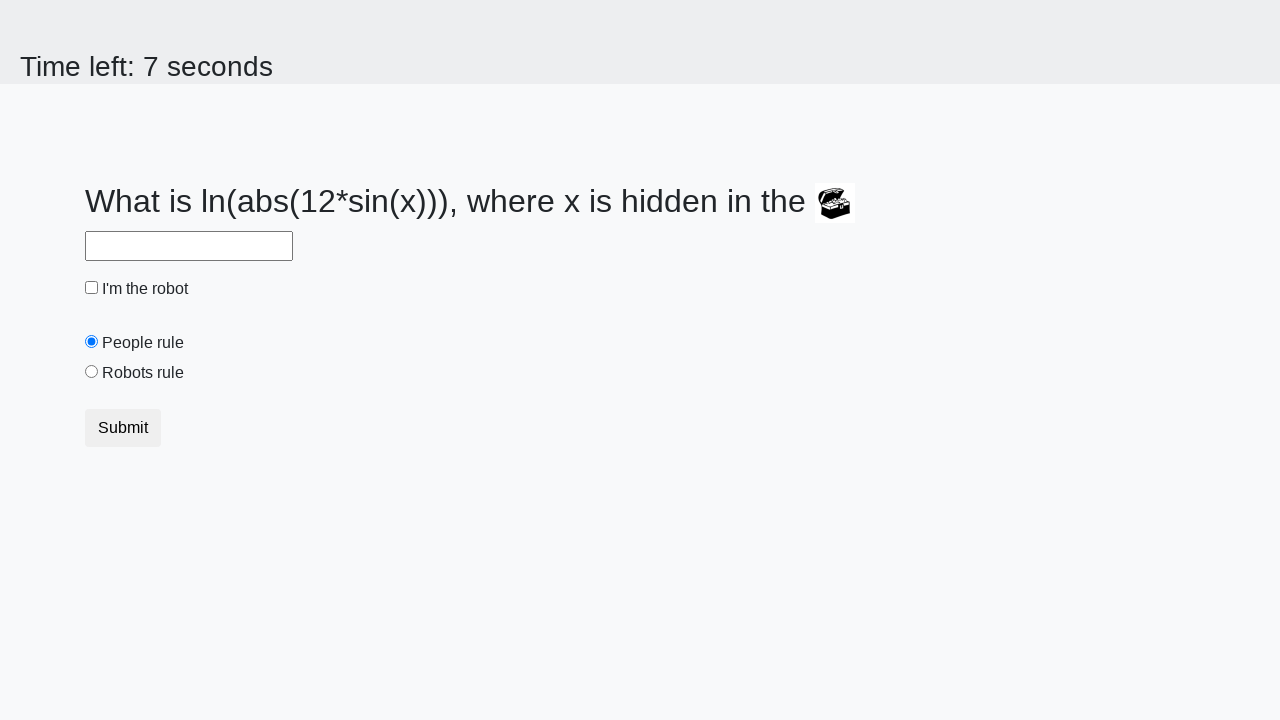